Tests checkbox functionality on a practice website by clicking a "Friends and Family" checkbox and verifying it becomes selected

Starting URL: https://rahulshettyacademy.com/dropdownsPractise/

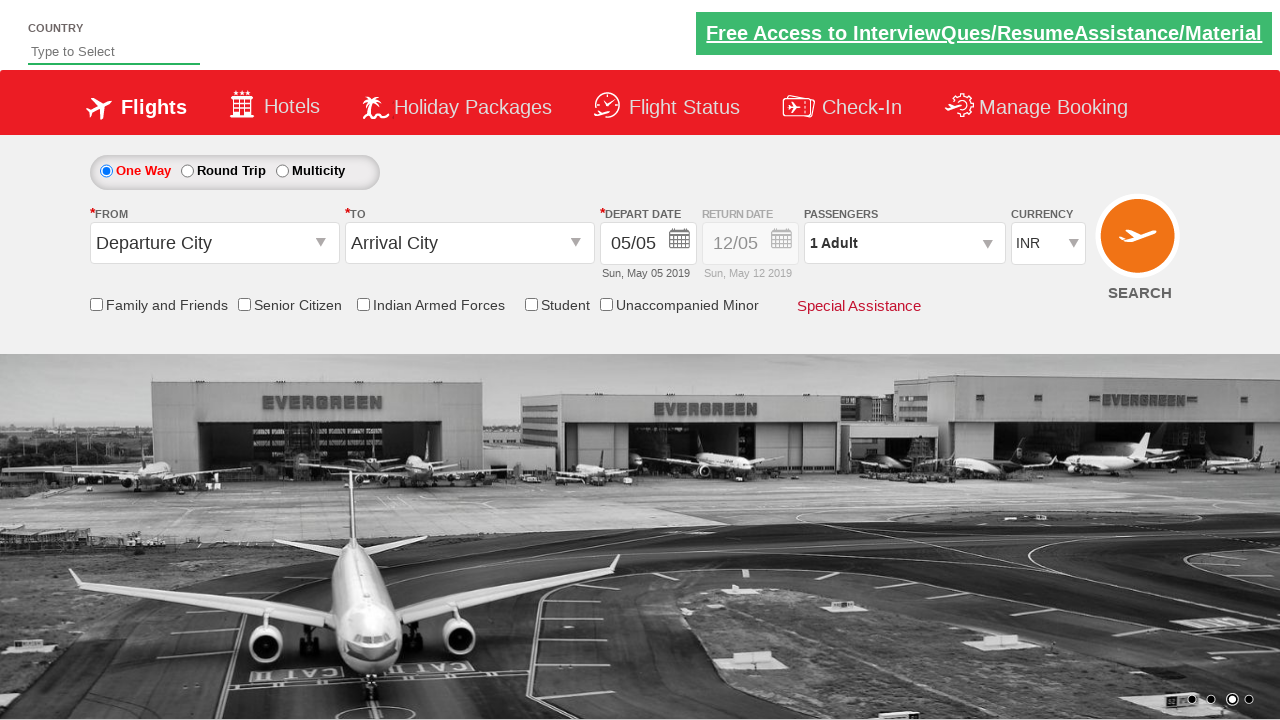

Clicked 'Friends and Family' checkbox at (96, 304) on #ctl00_mainContent_chk_friendsandfamily
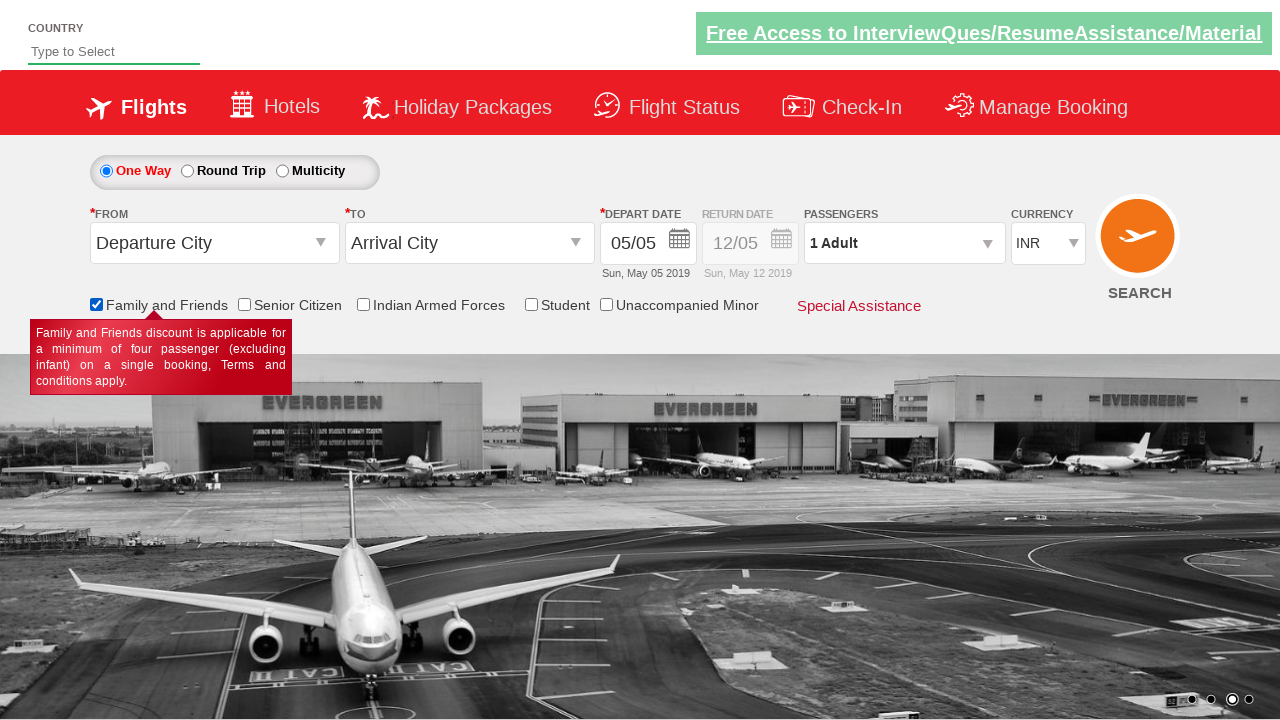

Verified 'Friends and Family' checkbox is selected
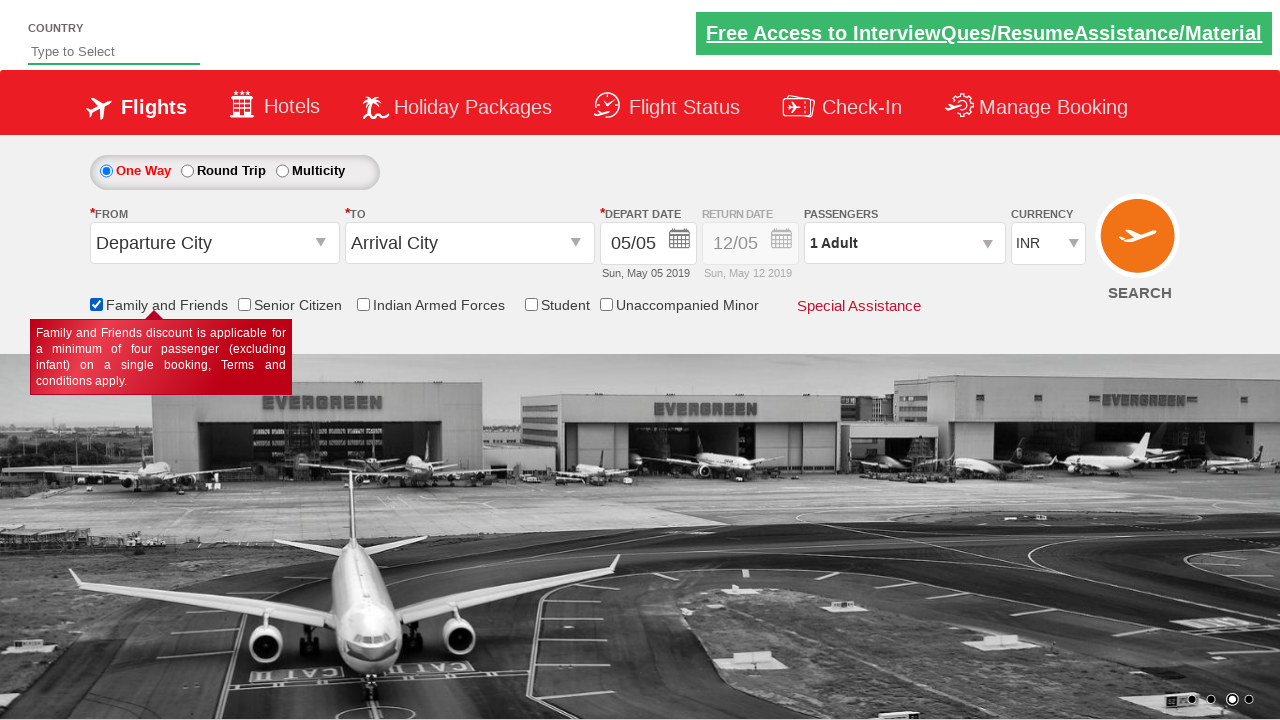

Located all checkbox elements on page
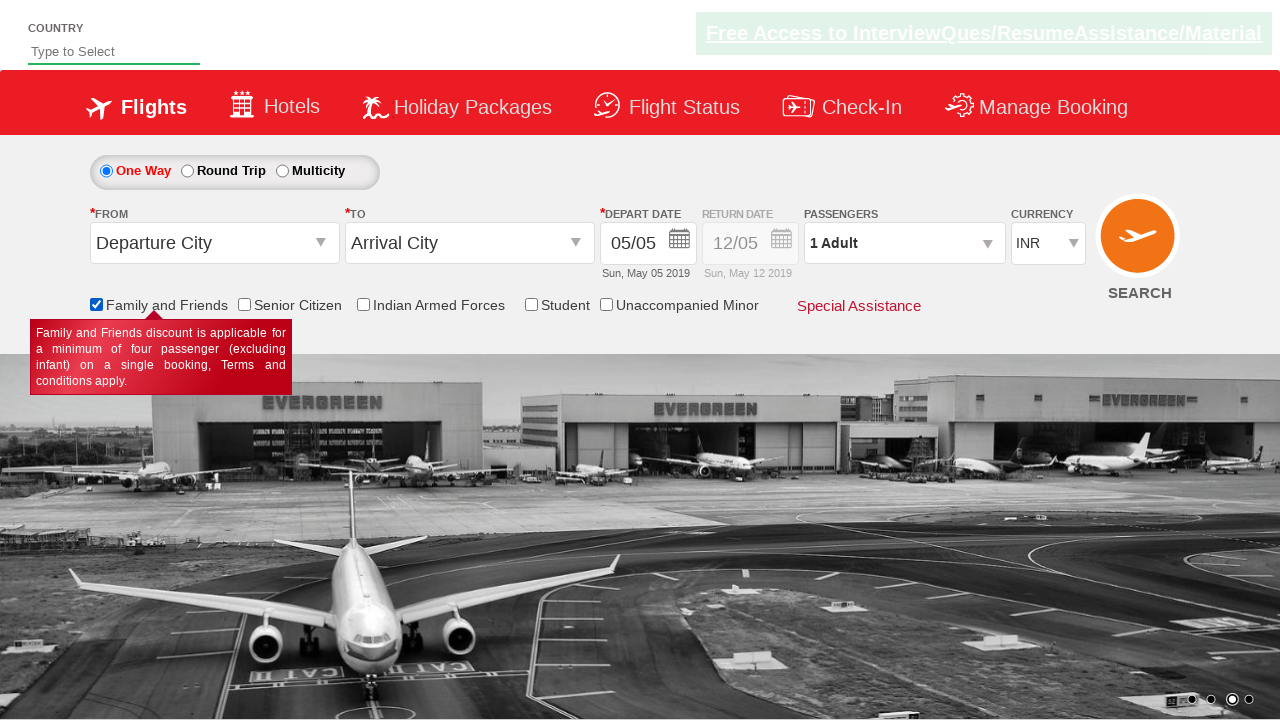

Counted 6 checkboxes on page
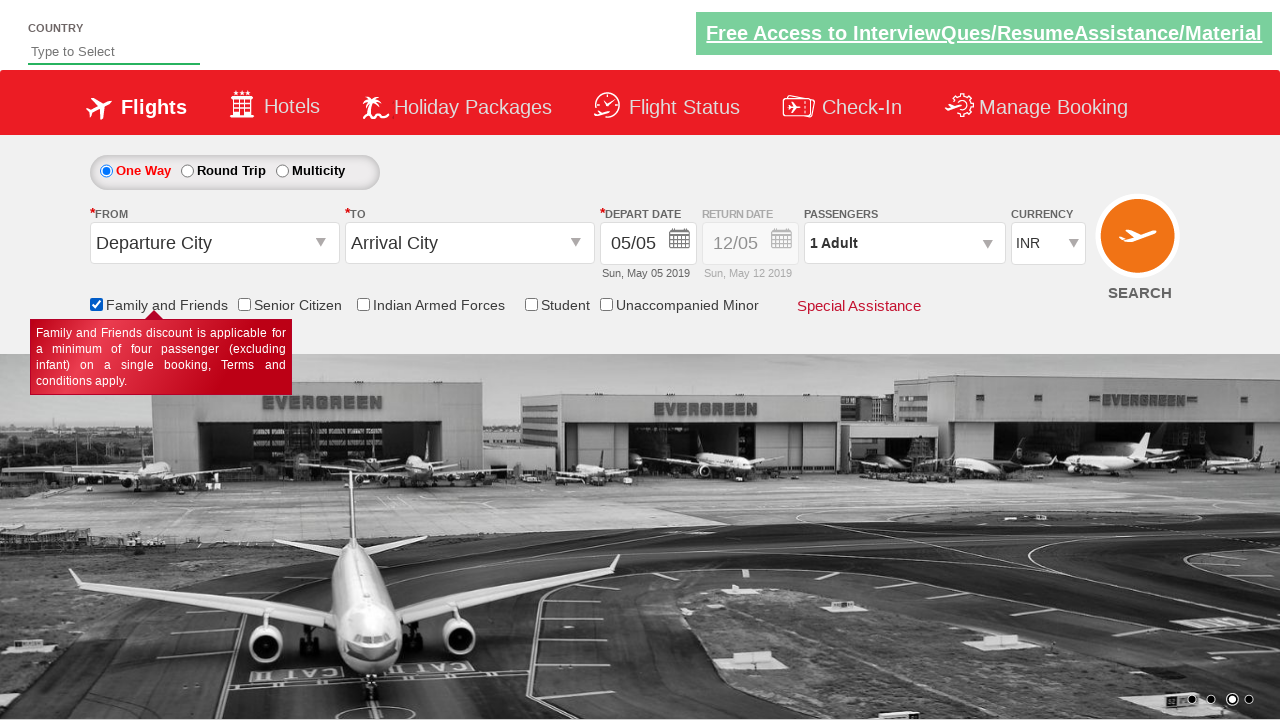

Verified multiple checkboxes are present on page
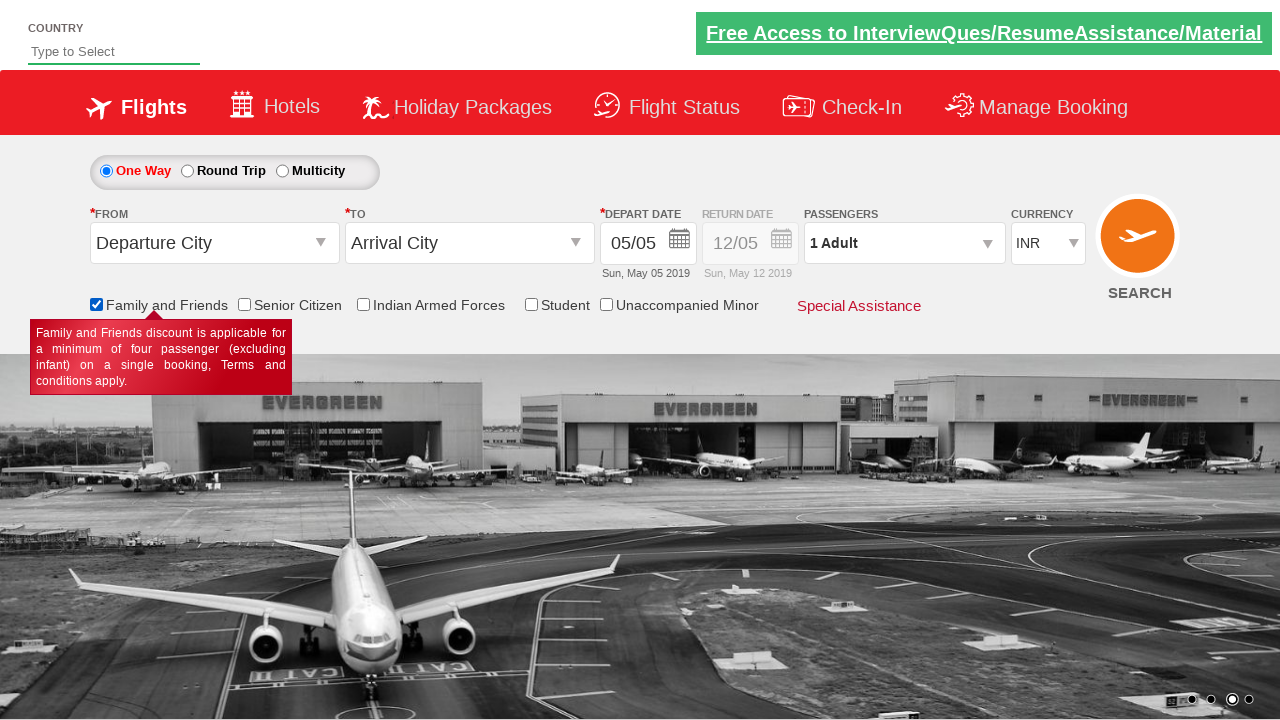

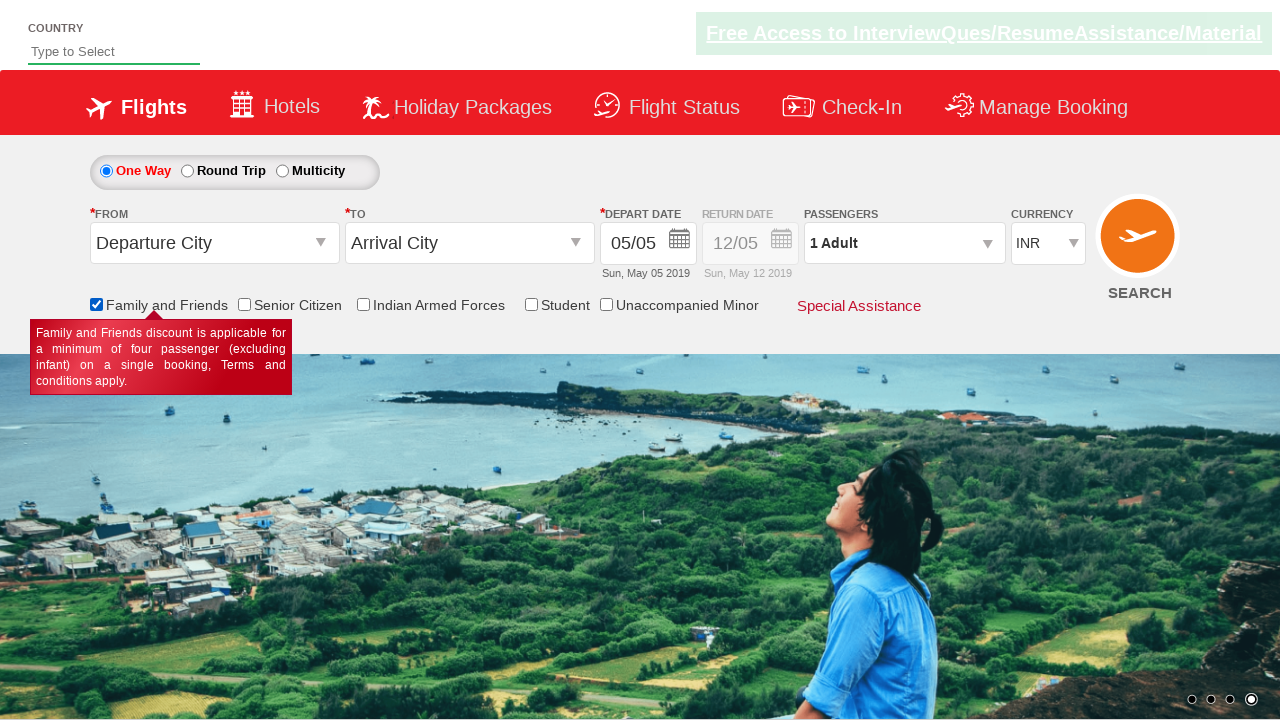